Tests text input functionality by entering text into a form field and then clearing it

Starting URL: https://bonigarcia.dev/selenium-webdriver-java/web-form.html

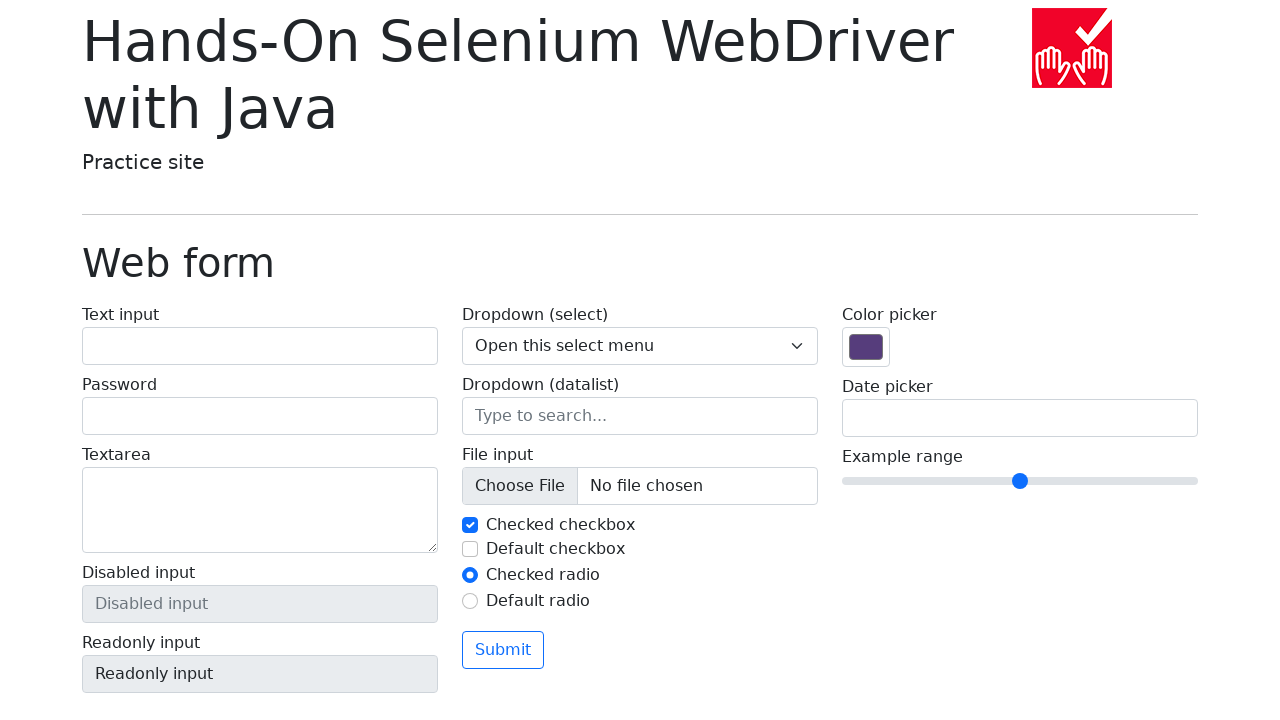

Navigated to web form page
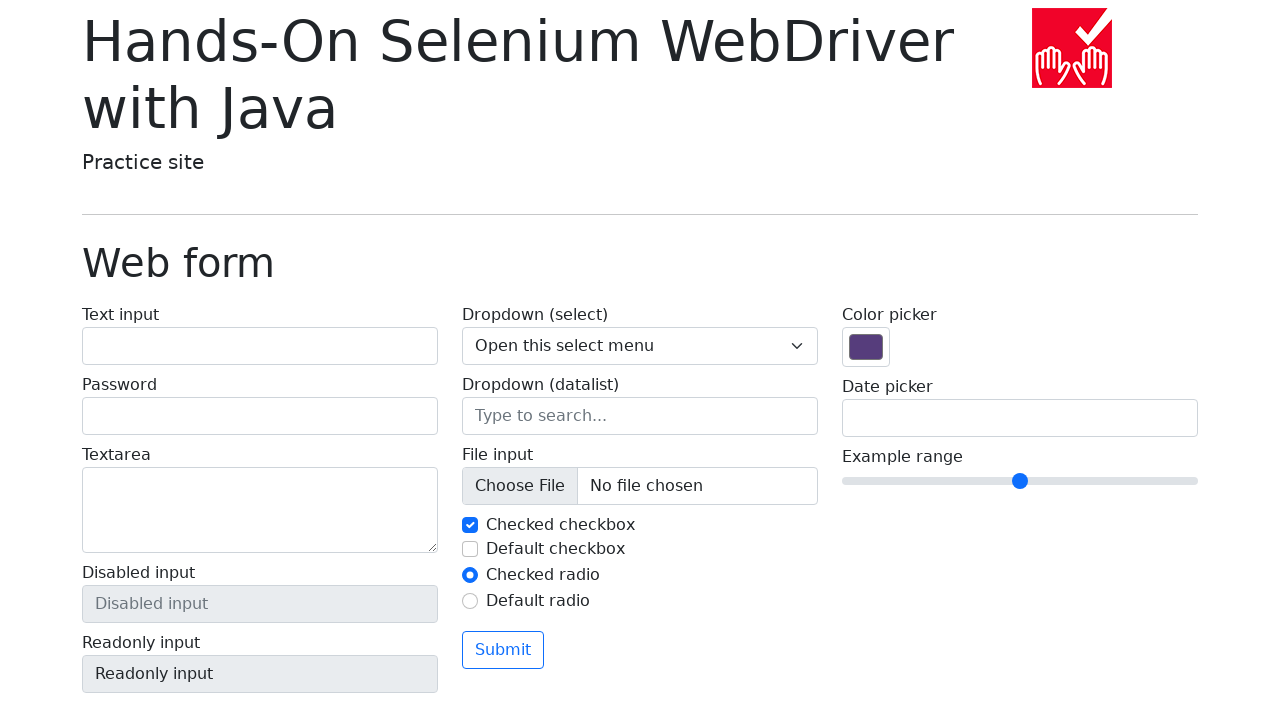

Entered 'Hello World!' into text input field on input[name='my-text']
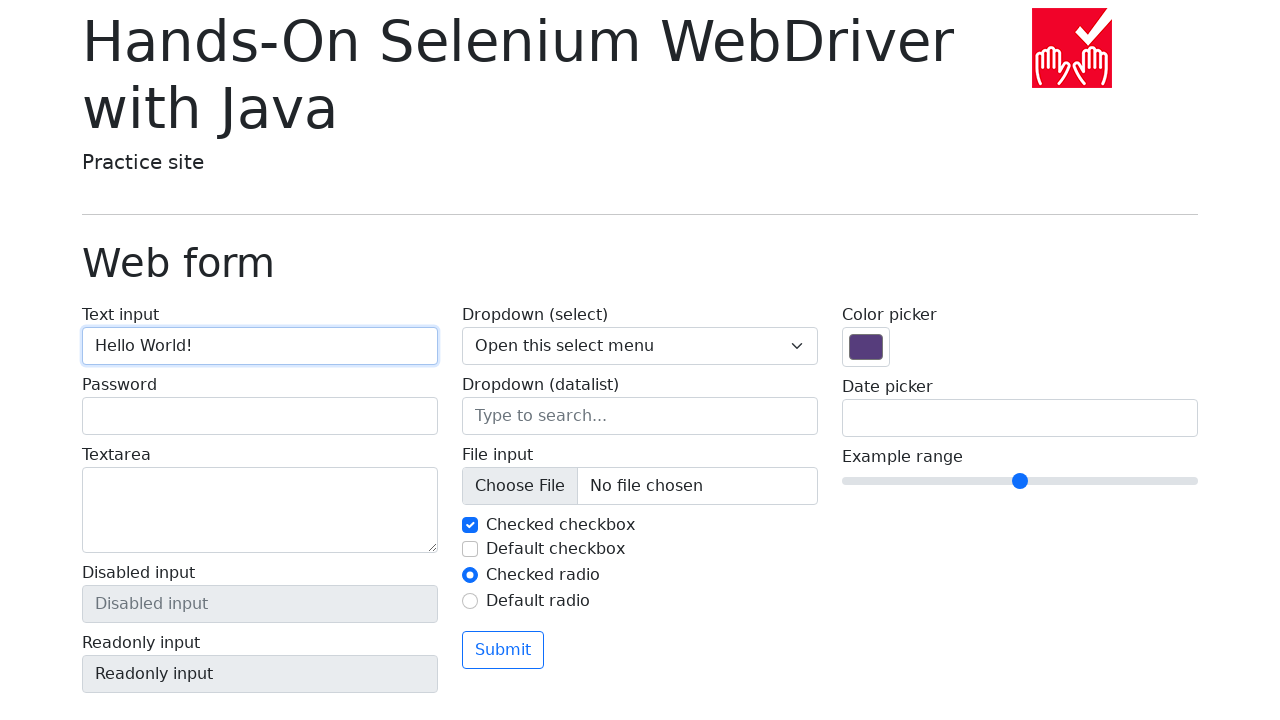

Cleared the text input field on input[name='my-text']
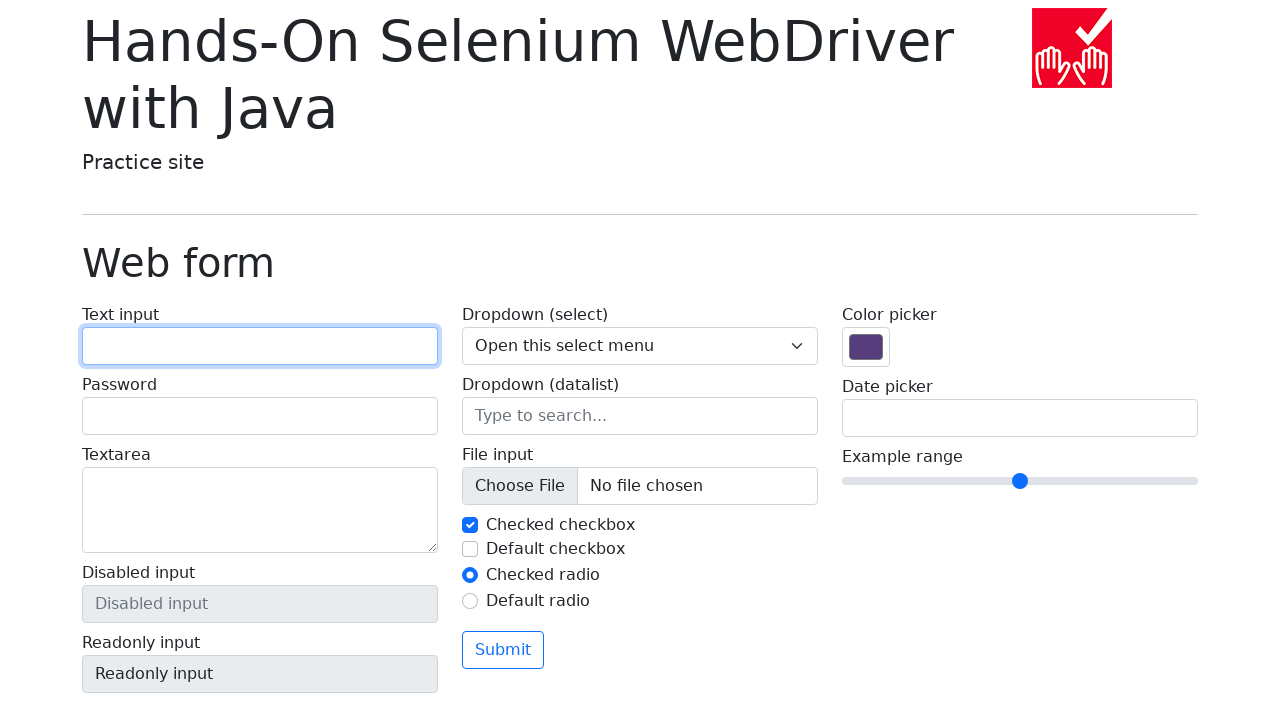

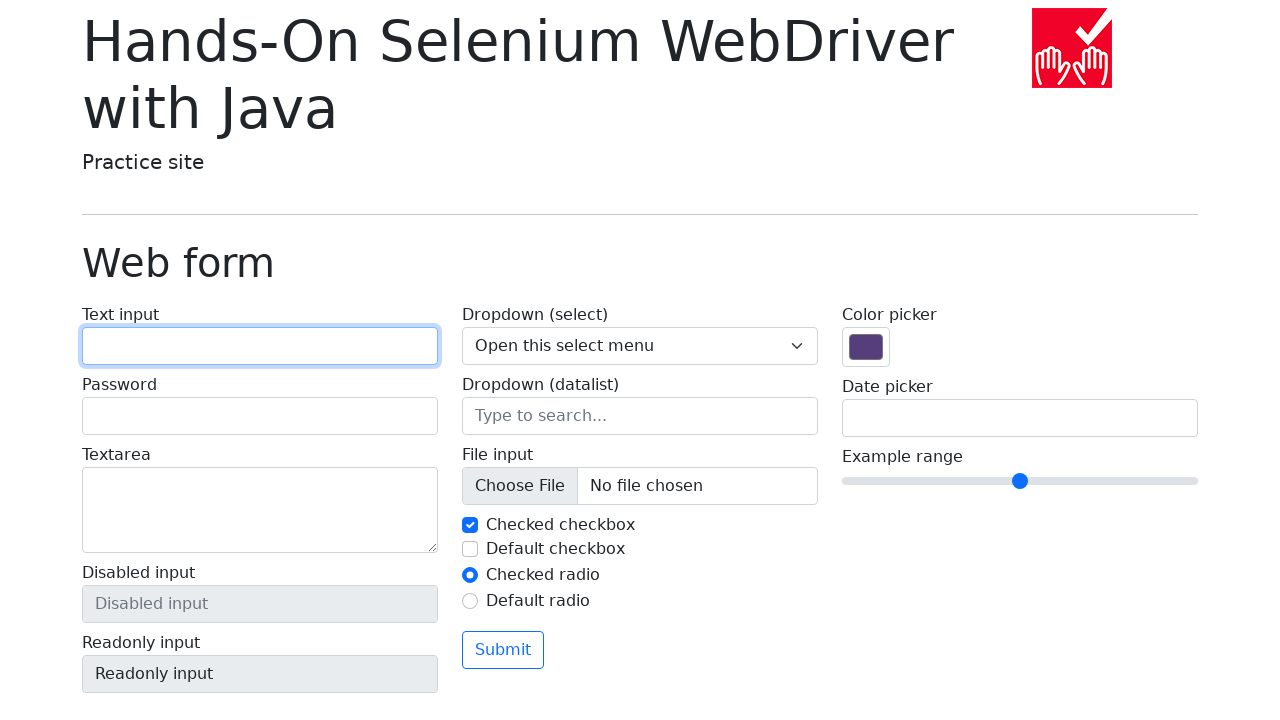